Navigates to Paytm recharge page and maximizes the browser window

Starting URL: https://paytm.com/recharge

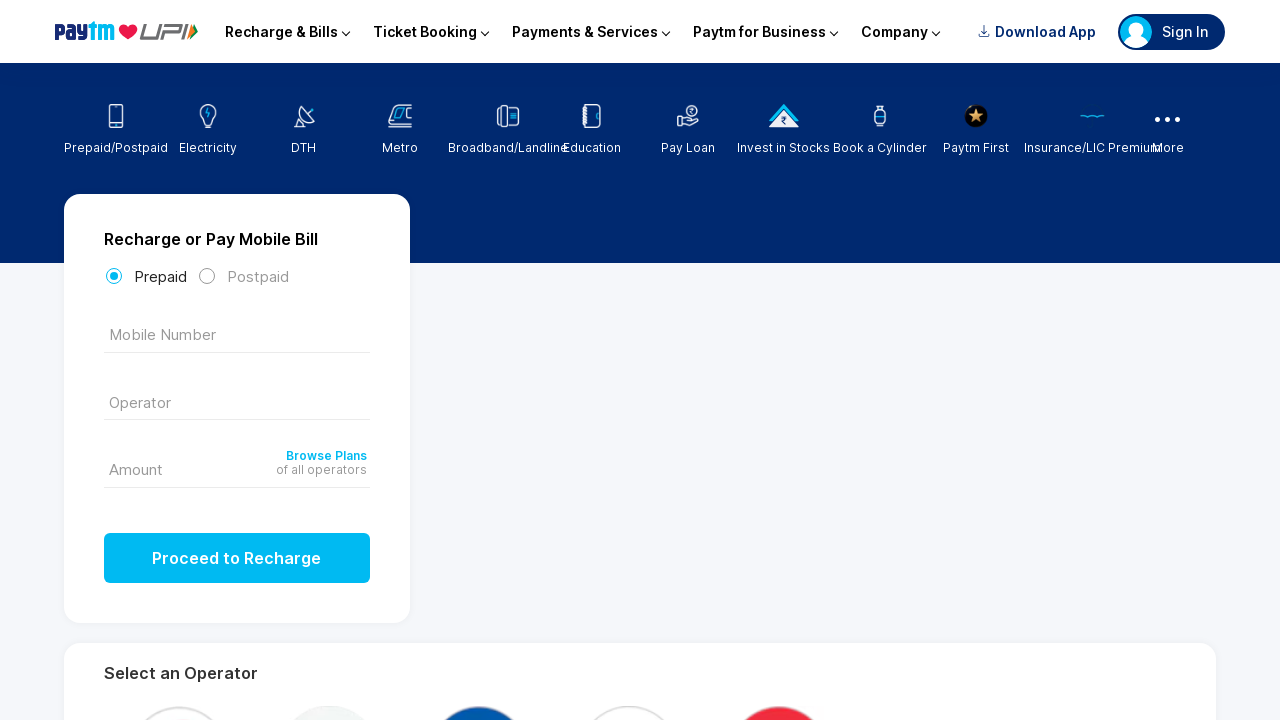

Navigated to Paytm recharge page
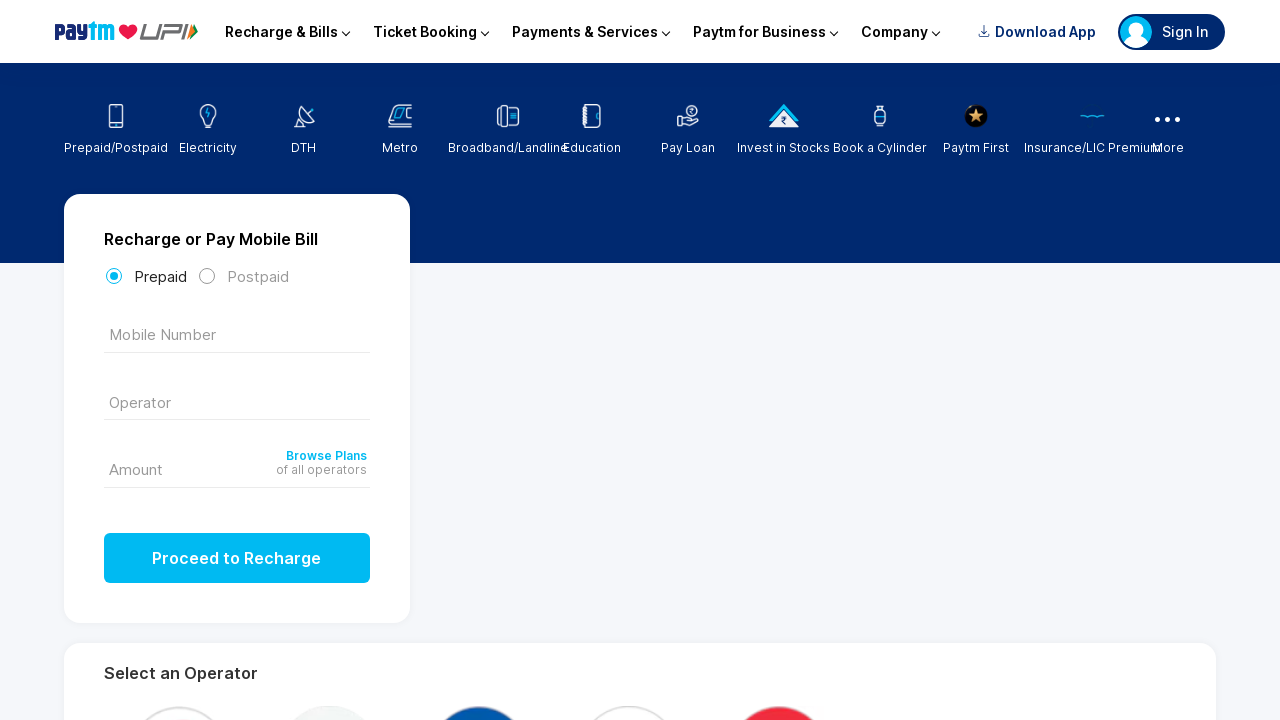

Maximized browser window to 1920x1080
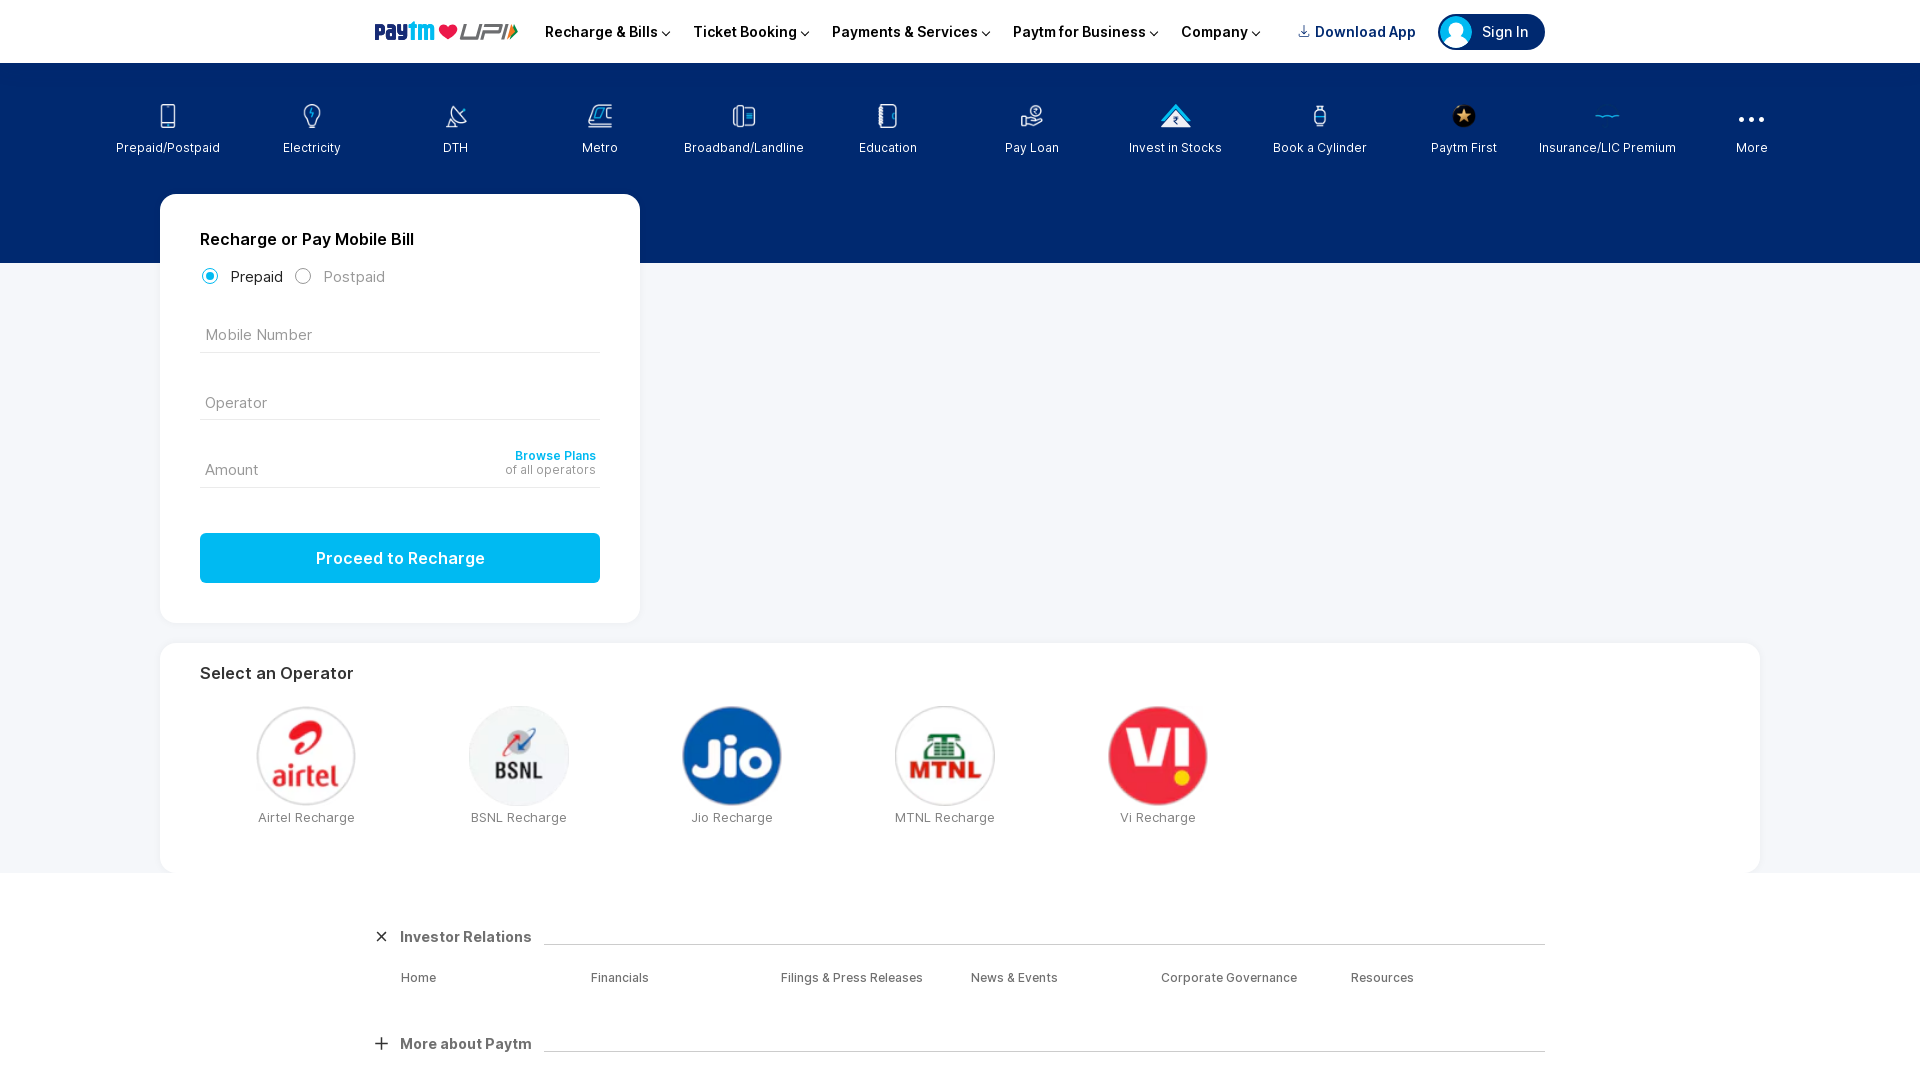

Page loaded completely - network idle state reached
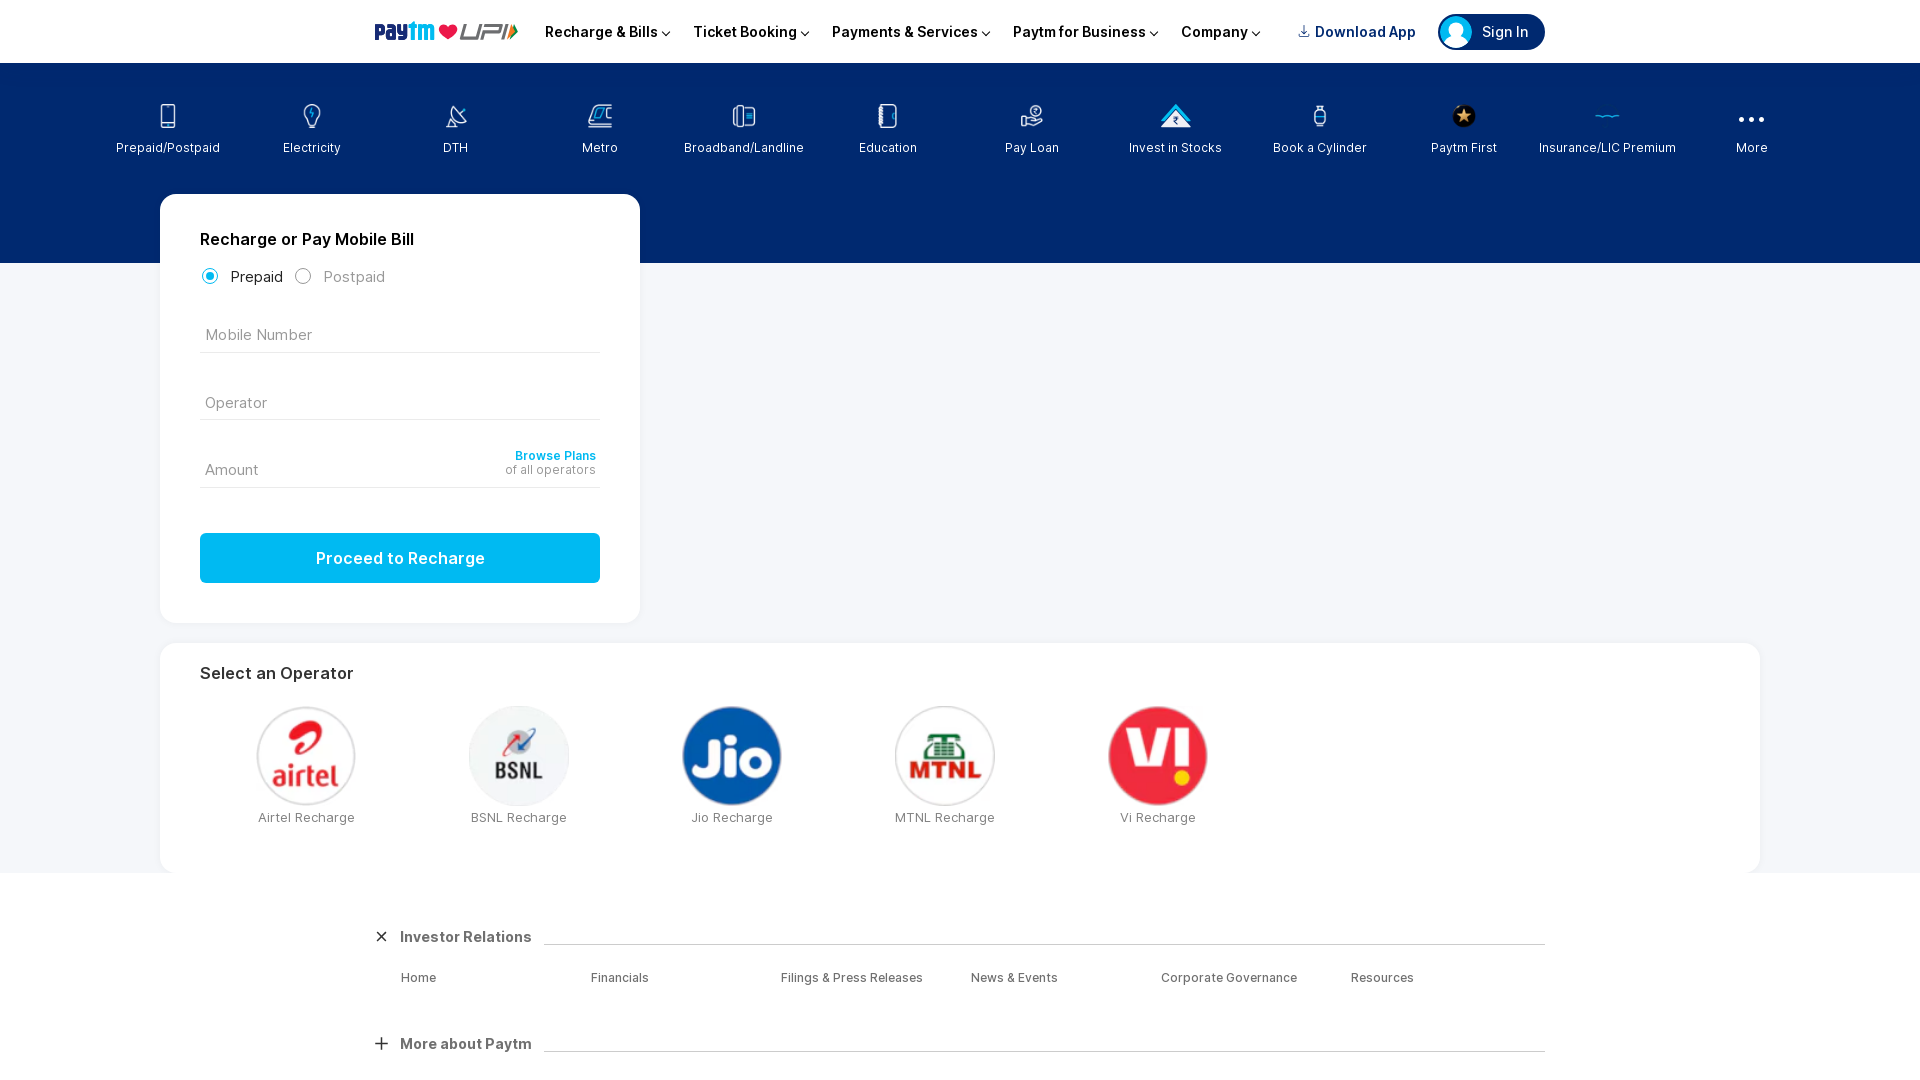

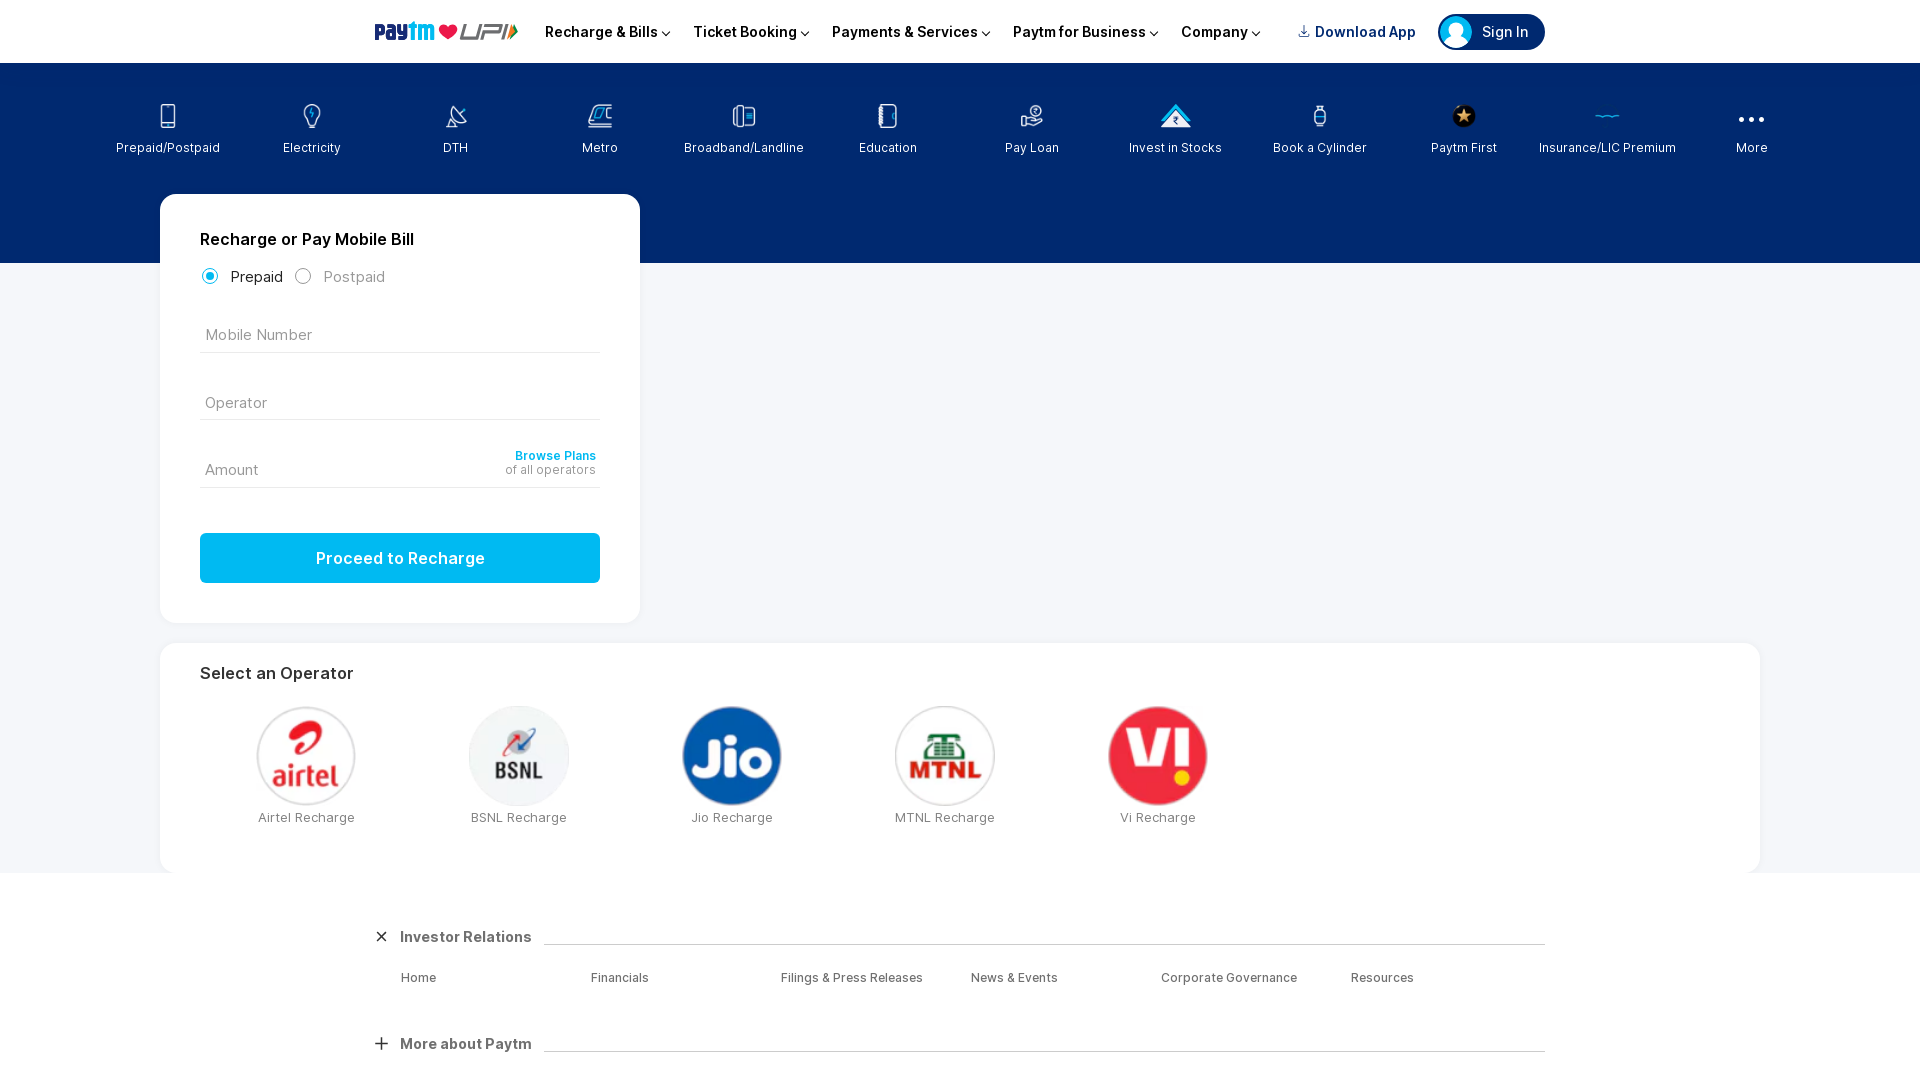